Navigates to a quotes page and verifies that quote elements are present and loaded on the page

Starting URL: https://motivationping.com/quotes/

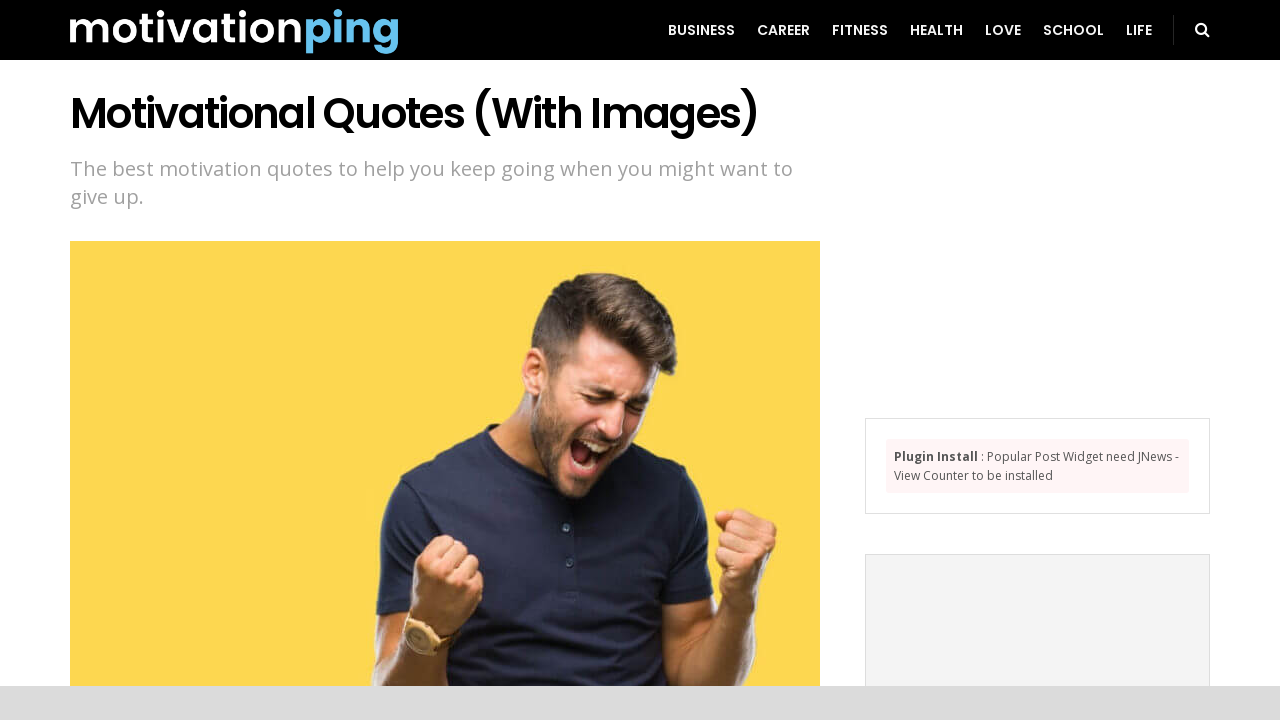

Navigated to quotes page at https://motivationping.com/quotes/
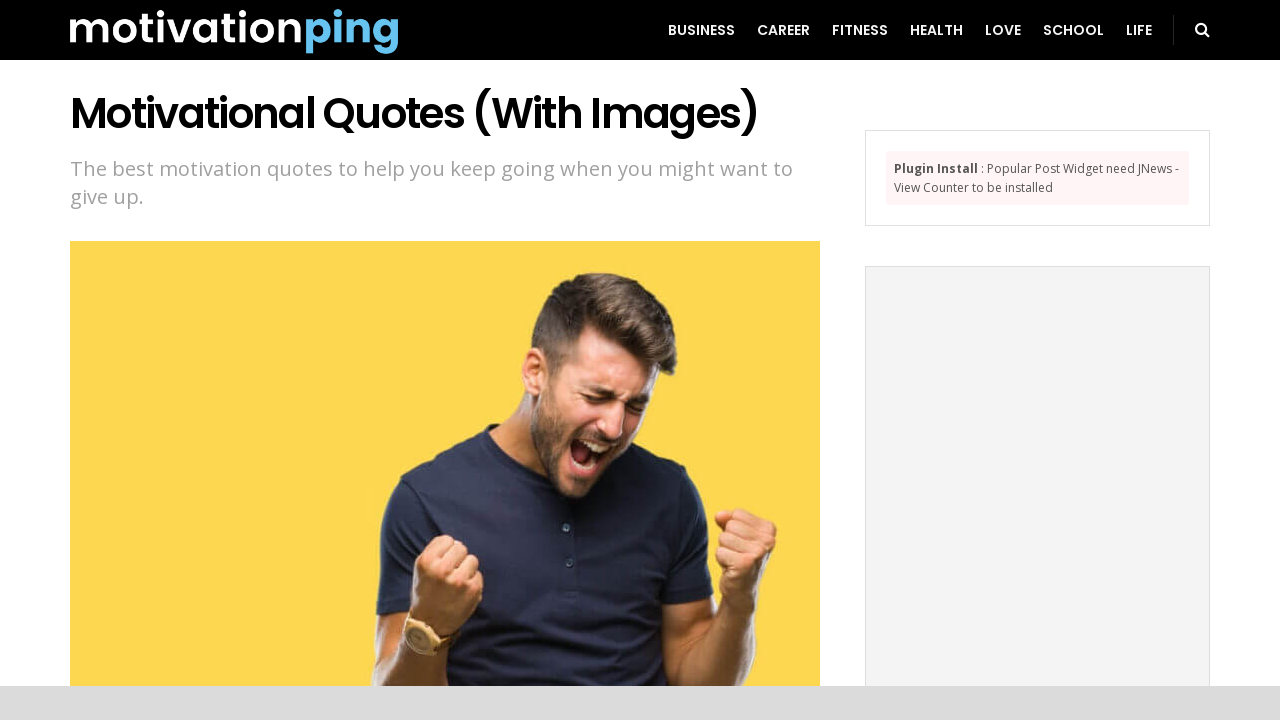

Quote elements loaded on the page
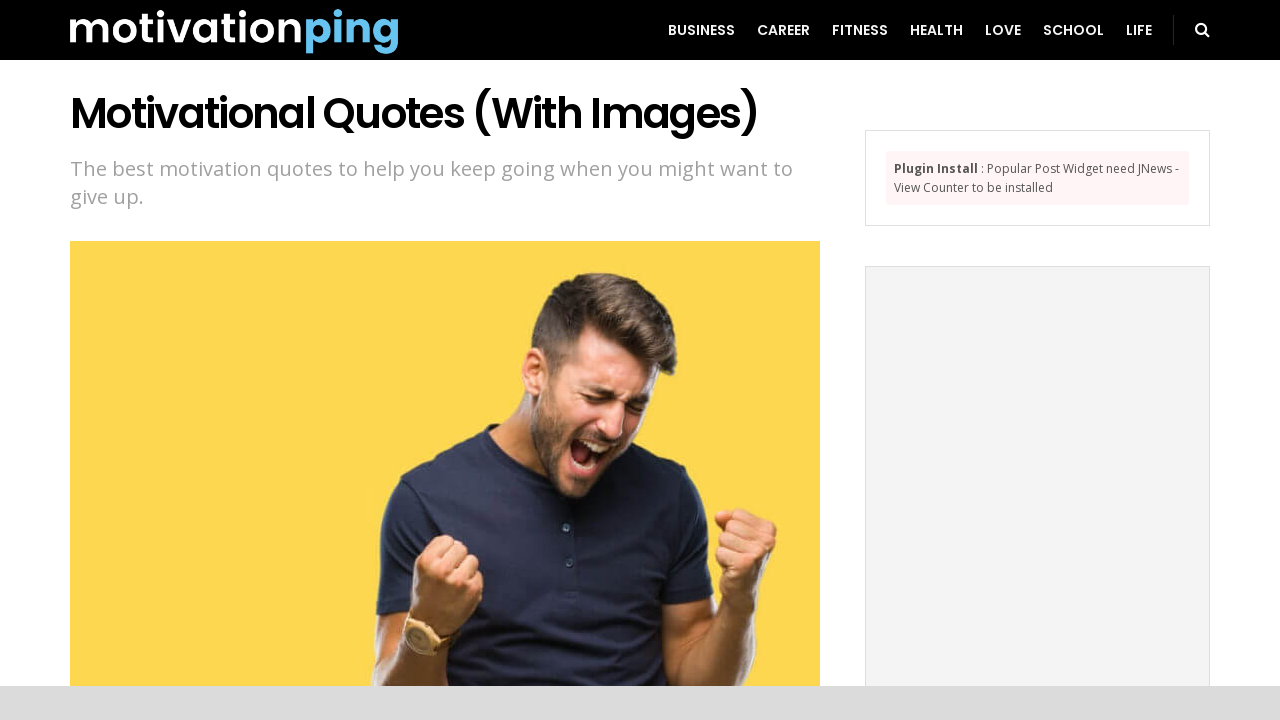

Verified that quote elements are present on the page
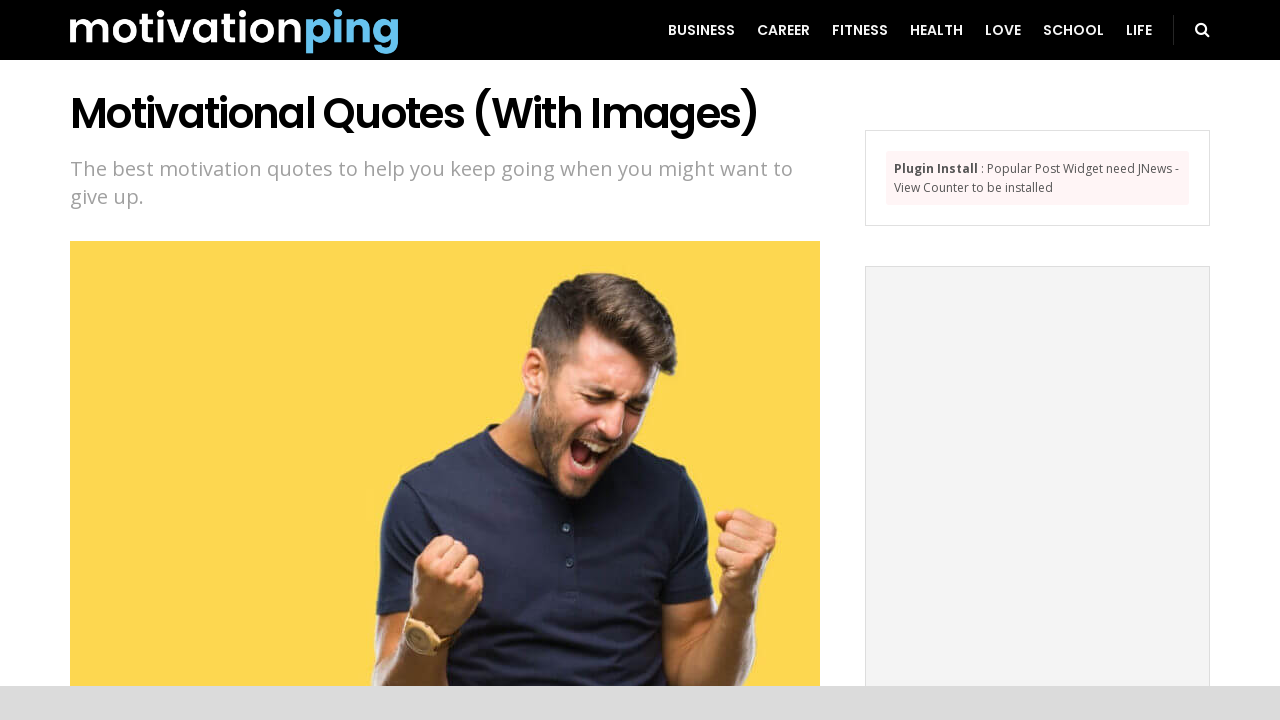

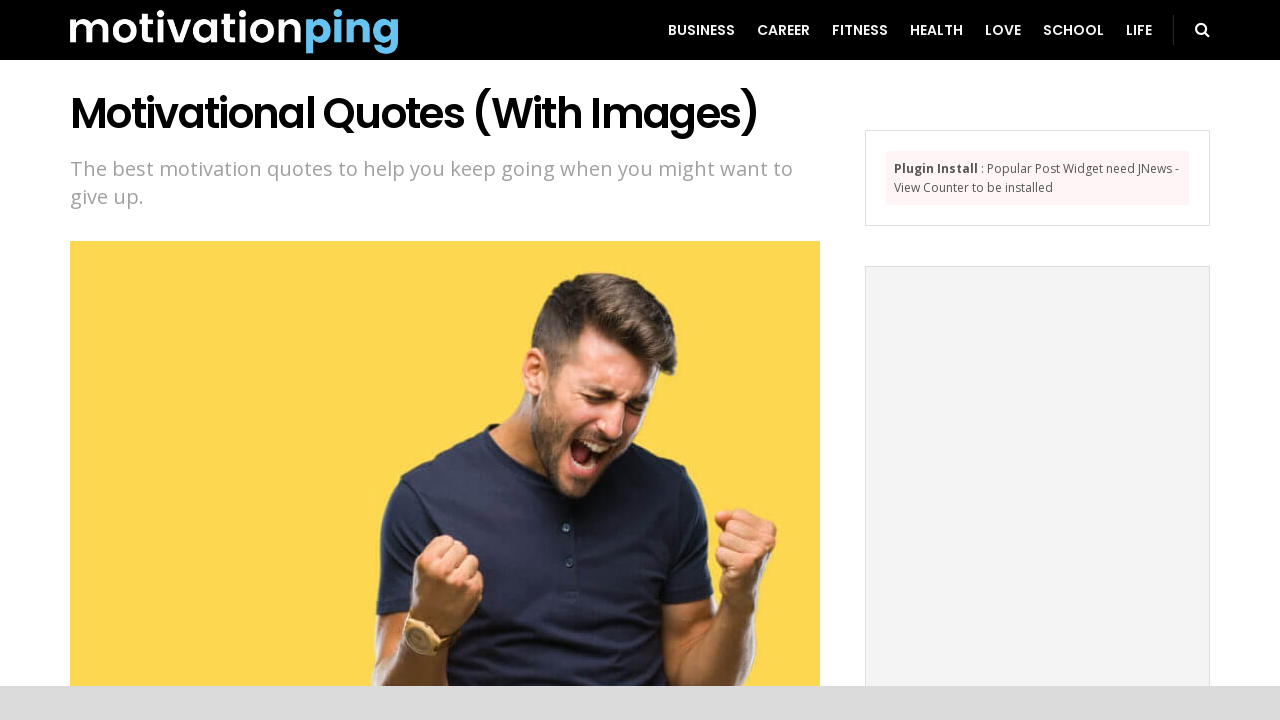